Tests navigation to the password recovery form by clicking the forgot password link and verifying the recovery page loads

Starting URL: https://b2c.passport.rt.ru/

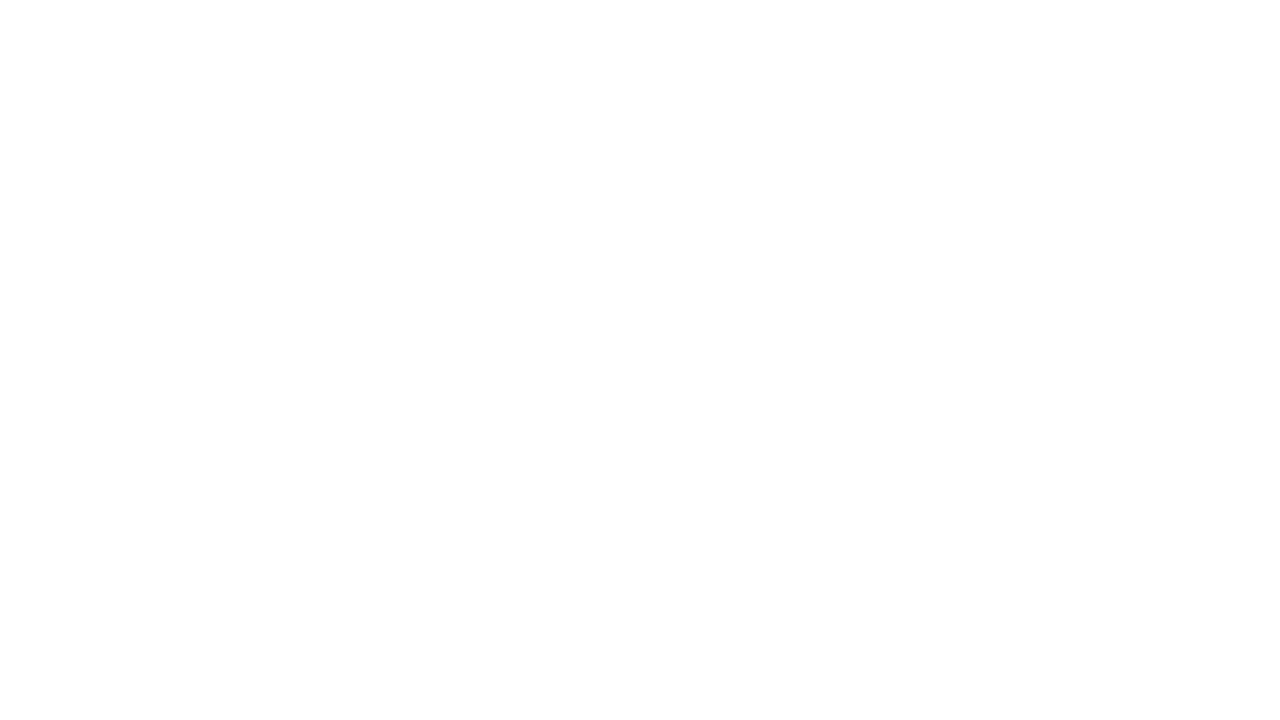

Navigated to Rostelecom passport login page
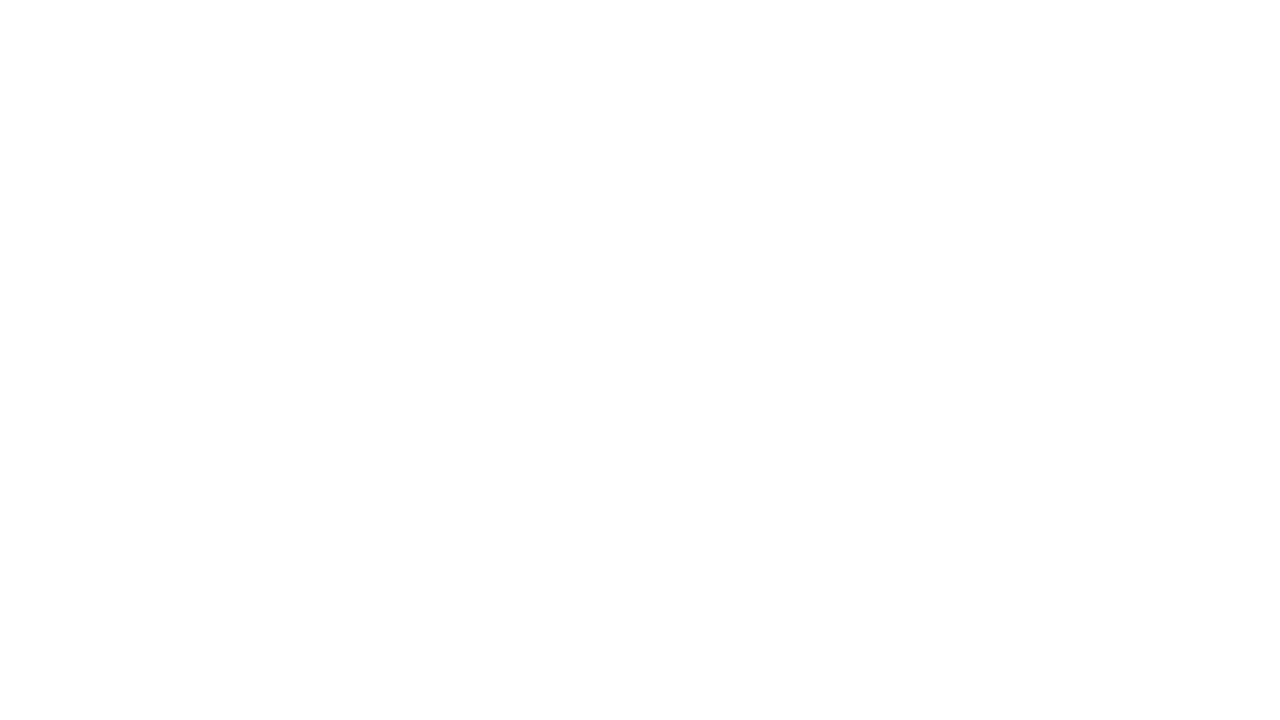

Clicked 'Forgot password' link at (1102, 361) on #forgot_password
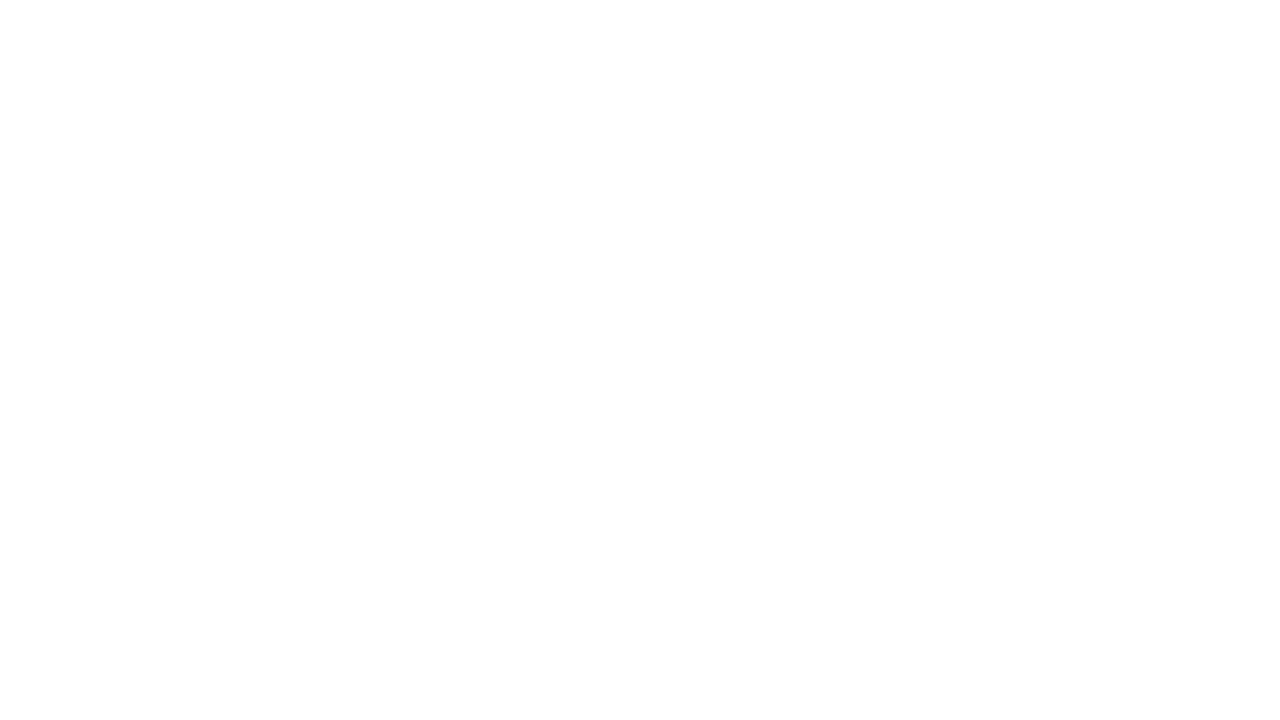

Password recovery page loaded - heading element appeared
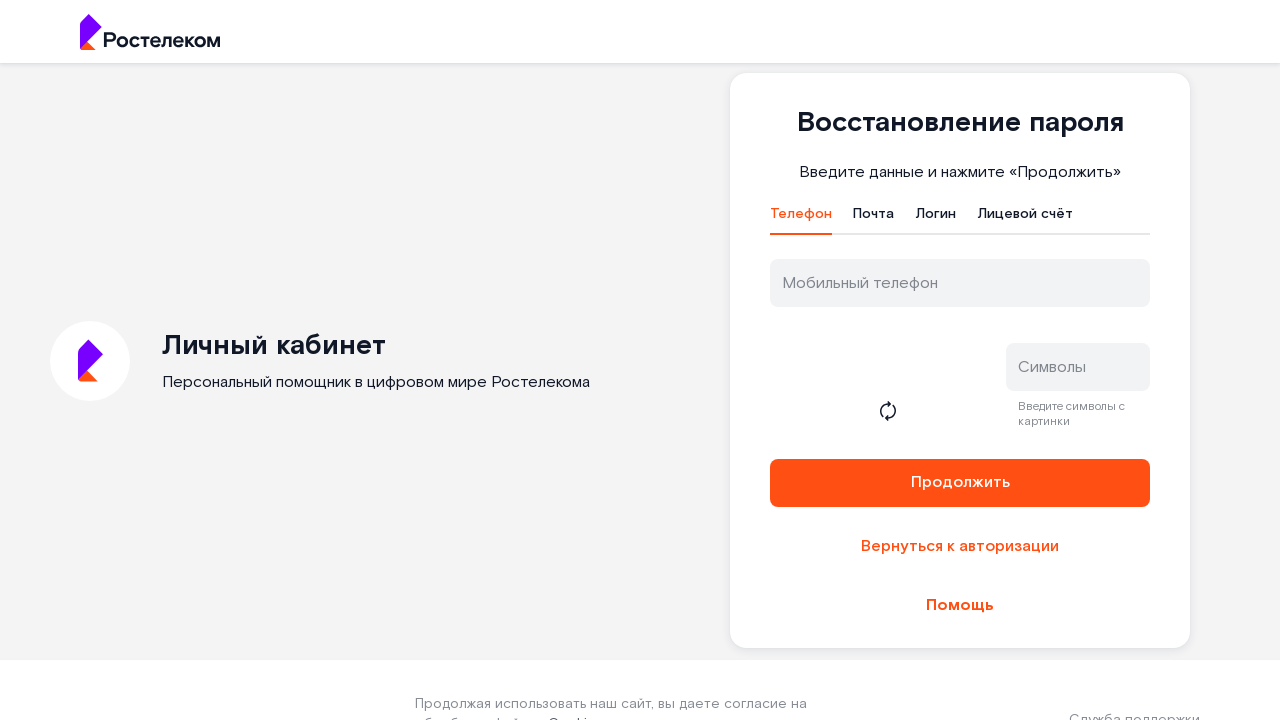

Verified page heading shows 'Восстановление пароля' (Password Recovery)
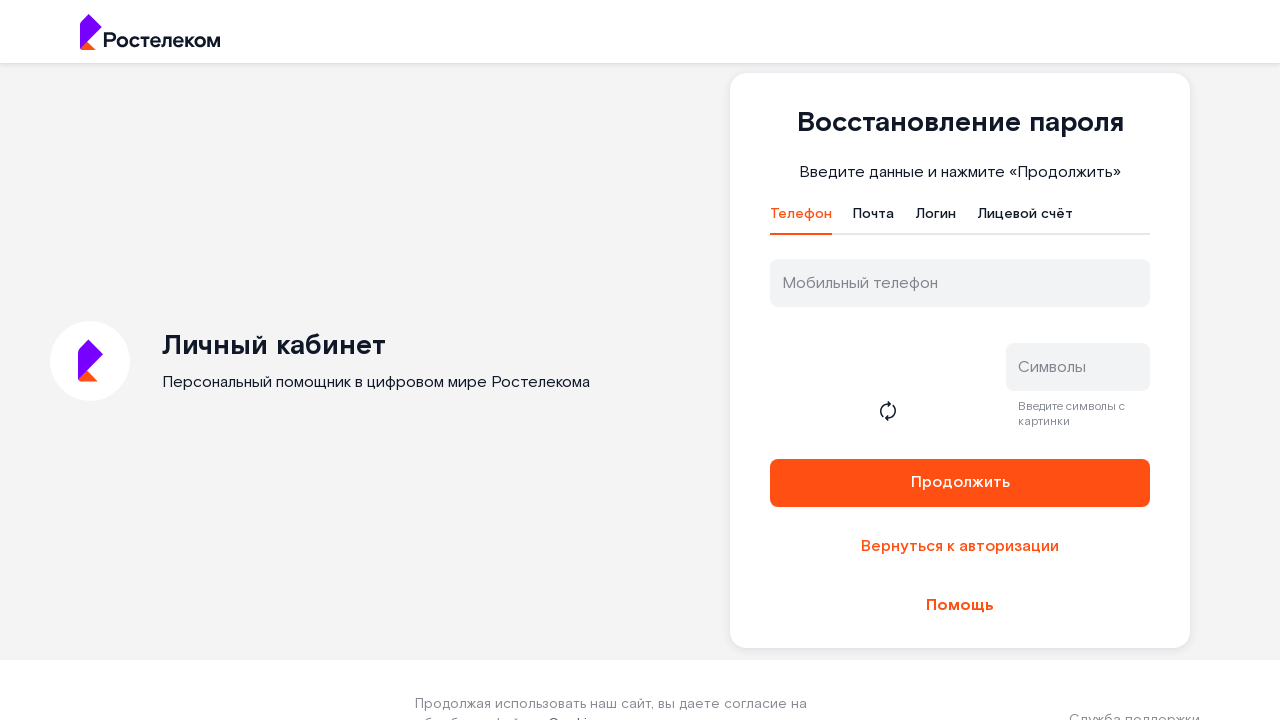

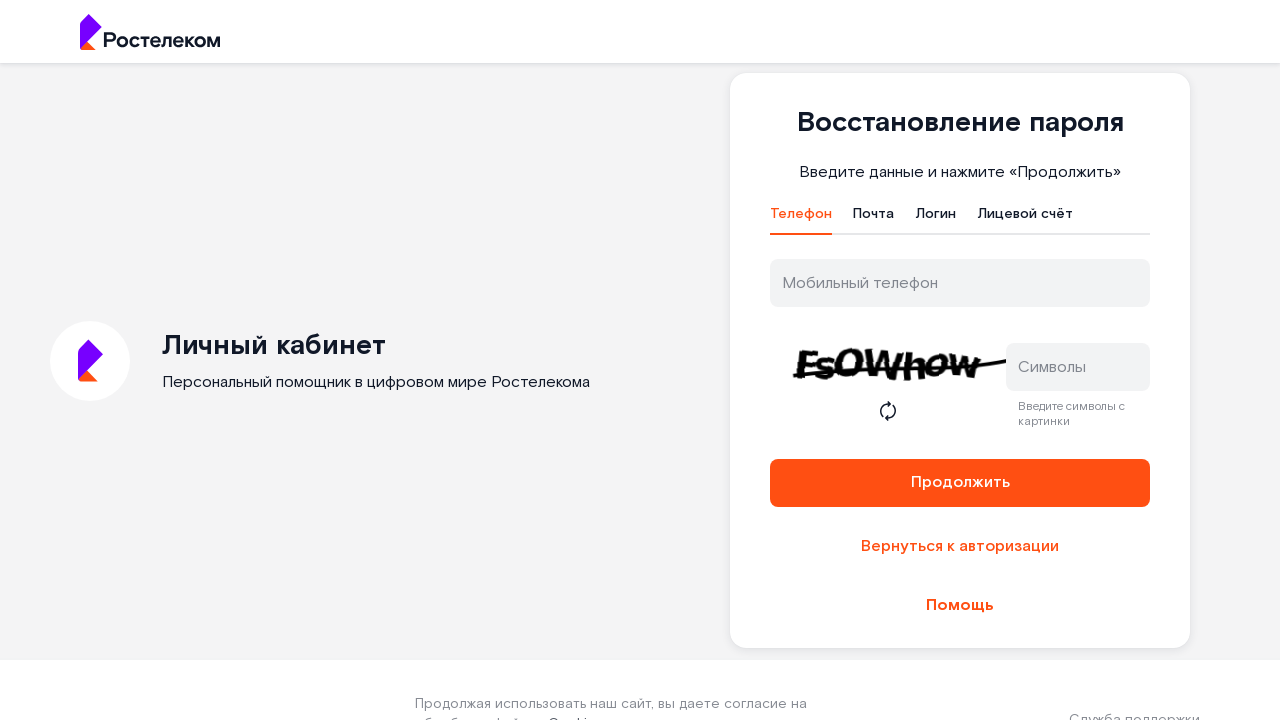